Tests web table functionality by navigating to the web tables section, opening the add record form, filling in user details, and submitting the form

Starting URL: https://demoqa.com/text-box

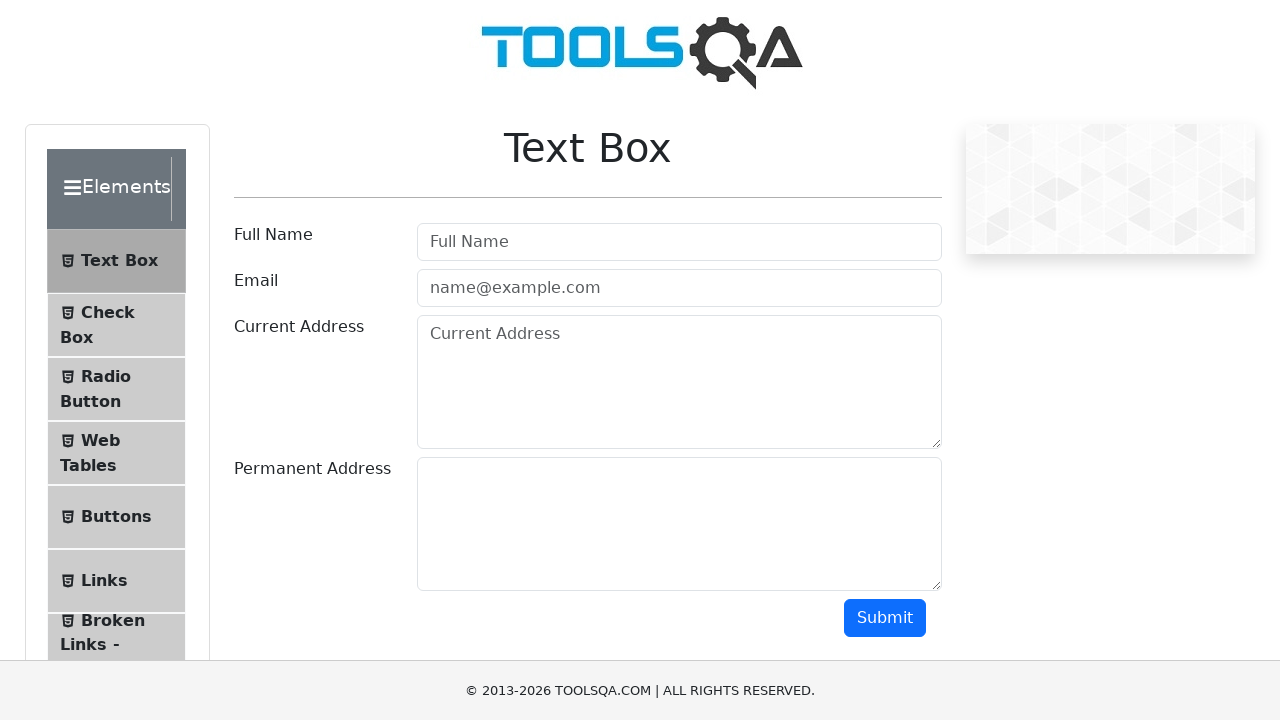

Scrolled down 200 pixels to reveal elements
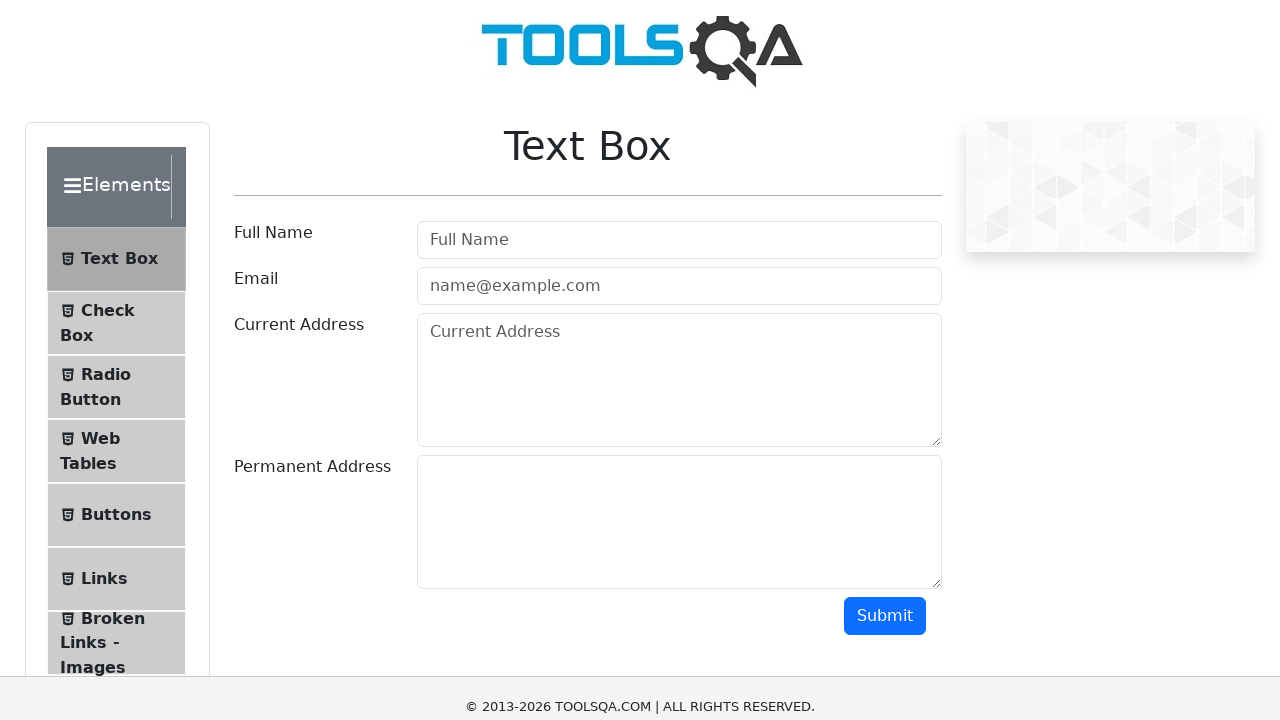

Clicked on Web Tables menu item at (116, 253) on #item-3
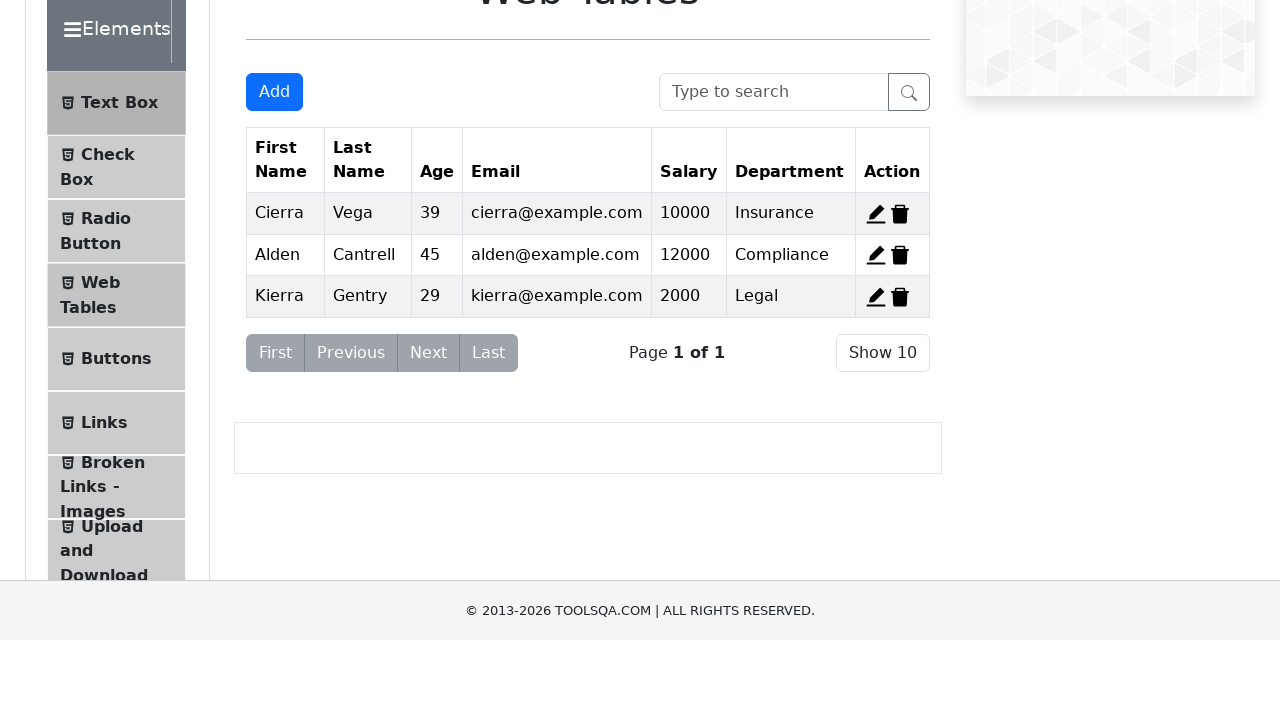

Clicked Add button to open add record form at (274, 250) on #addNewRecordButton
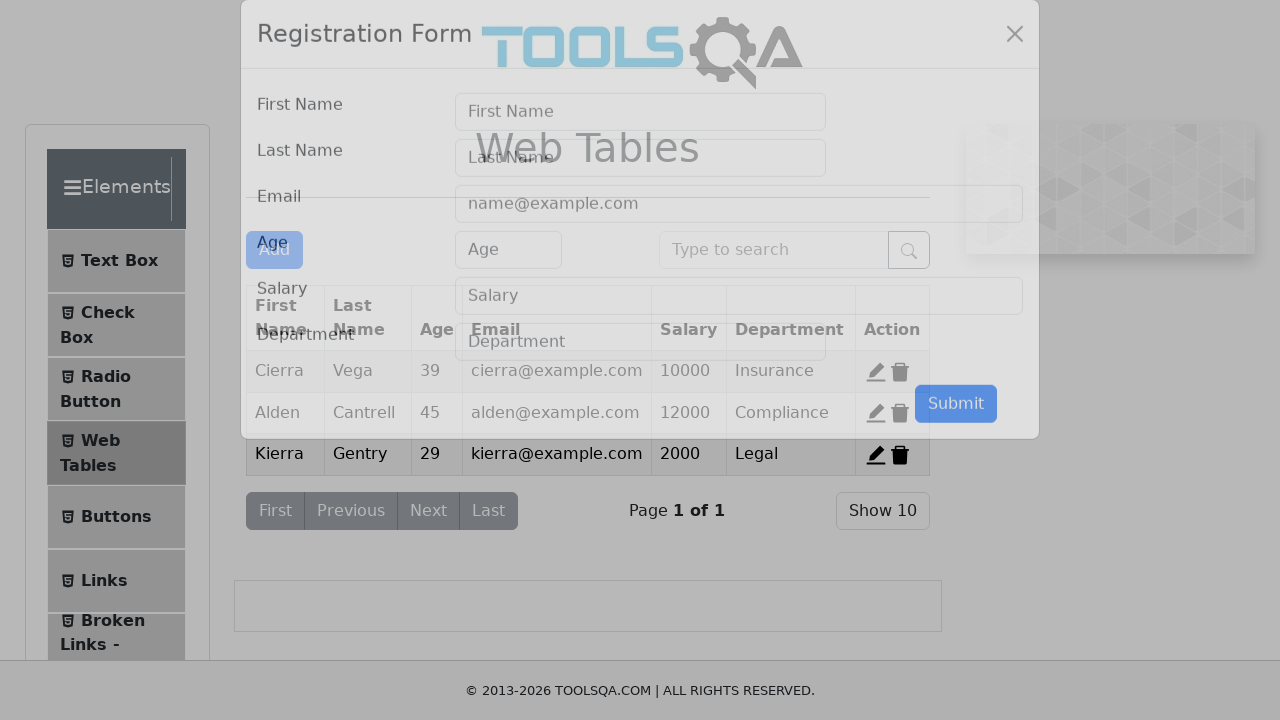

Filled First Name field with 'John' on #firstName
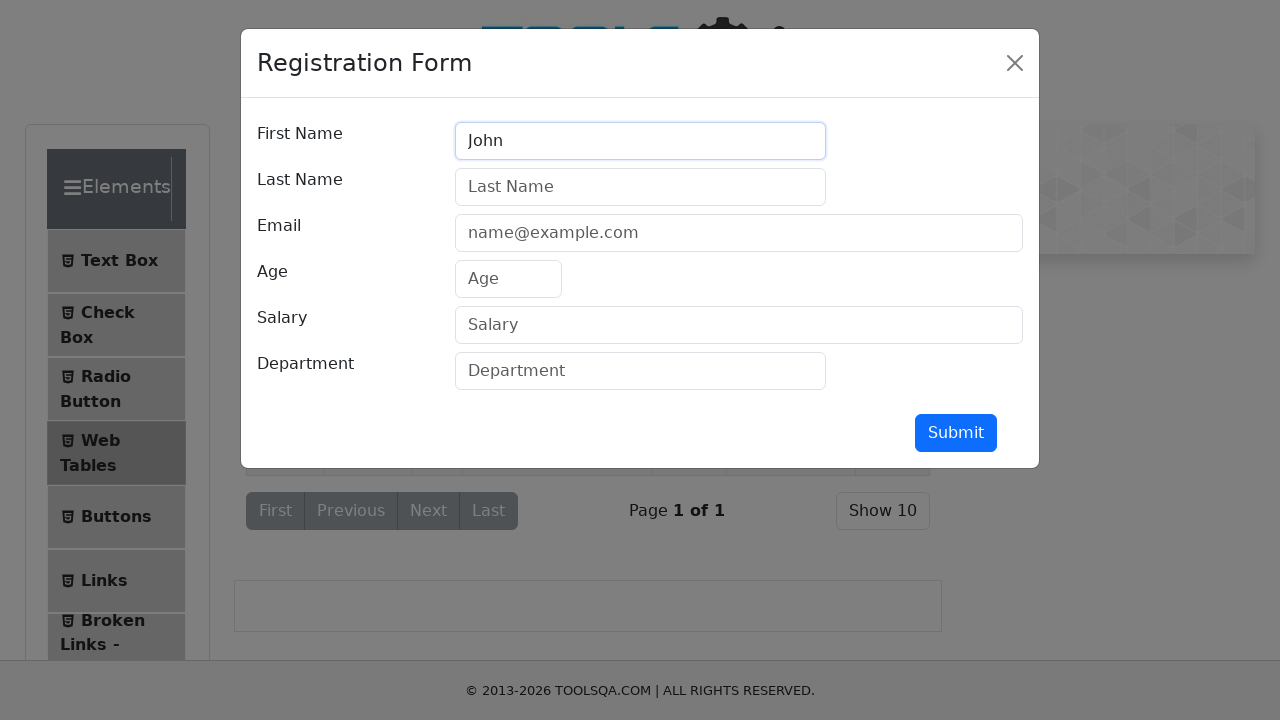

Filled Last Name field with 'Smith' on #lastName
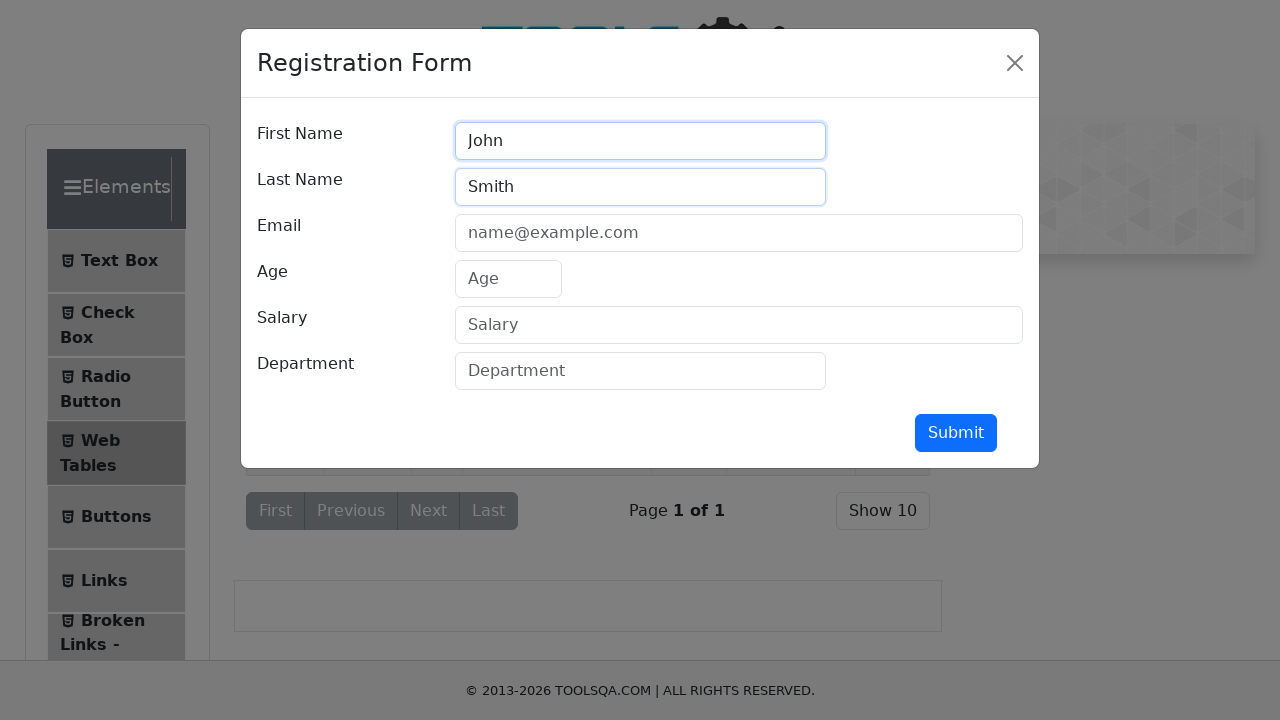

Filled Email field with 'john.smith@example.com' on #userEmail
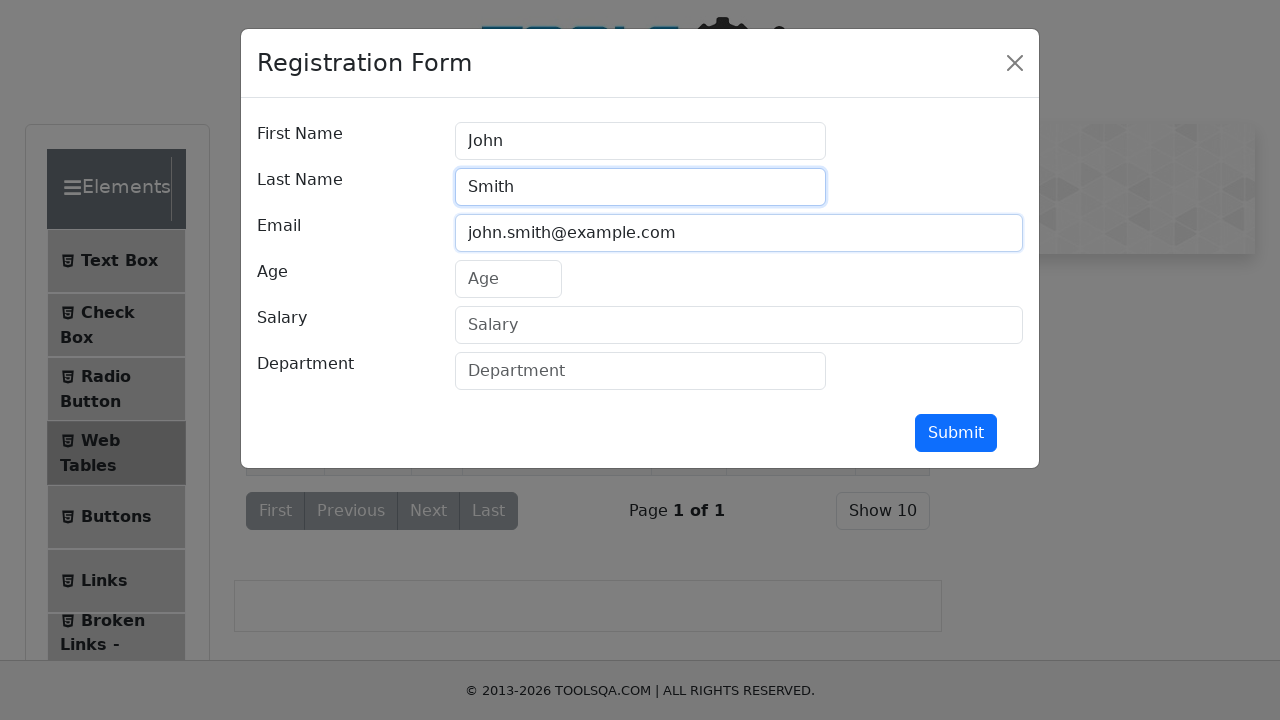

Filled Age field with '28' on #age
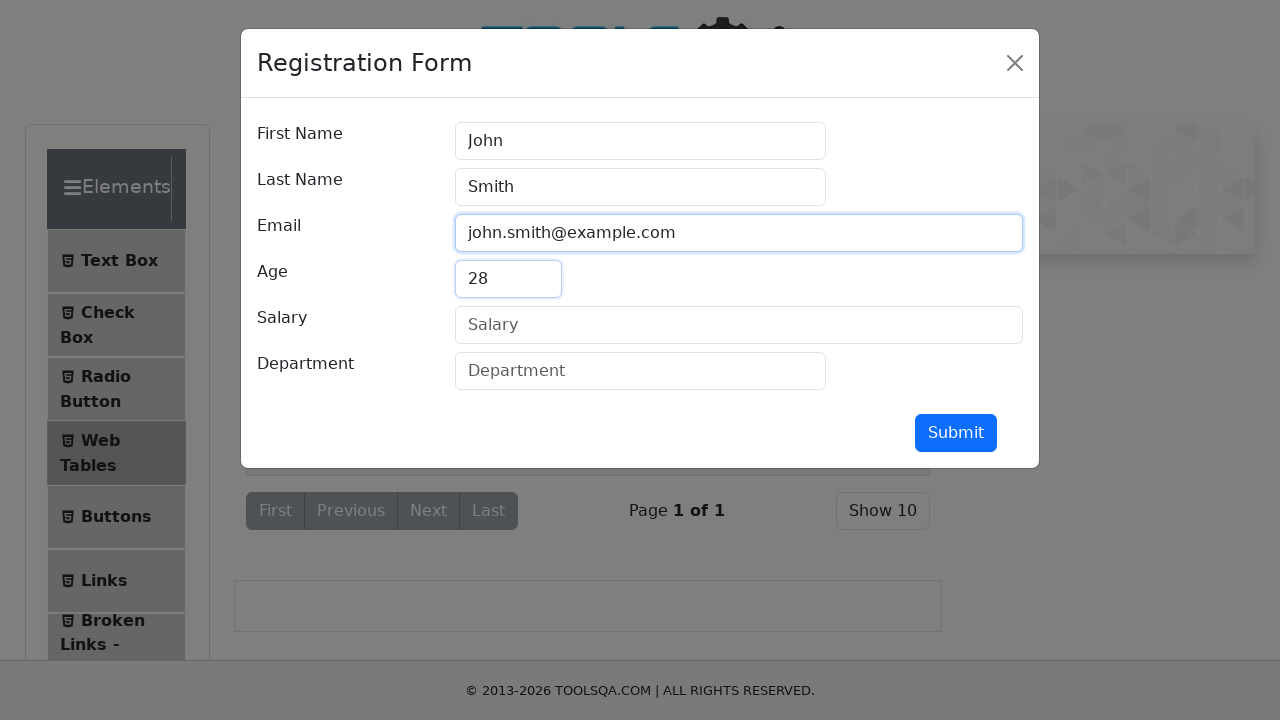

Filled Salary field with '55000' on #salary
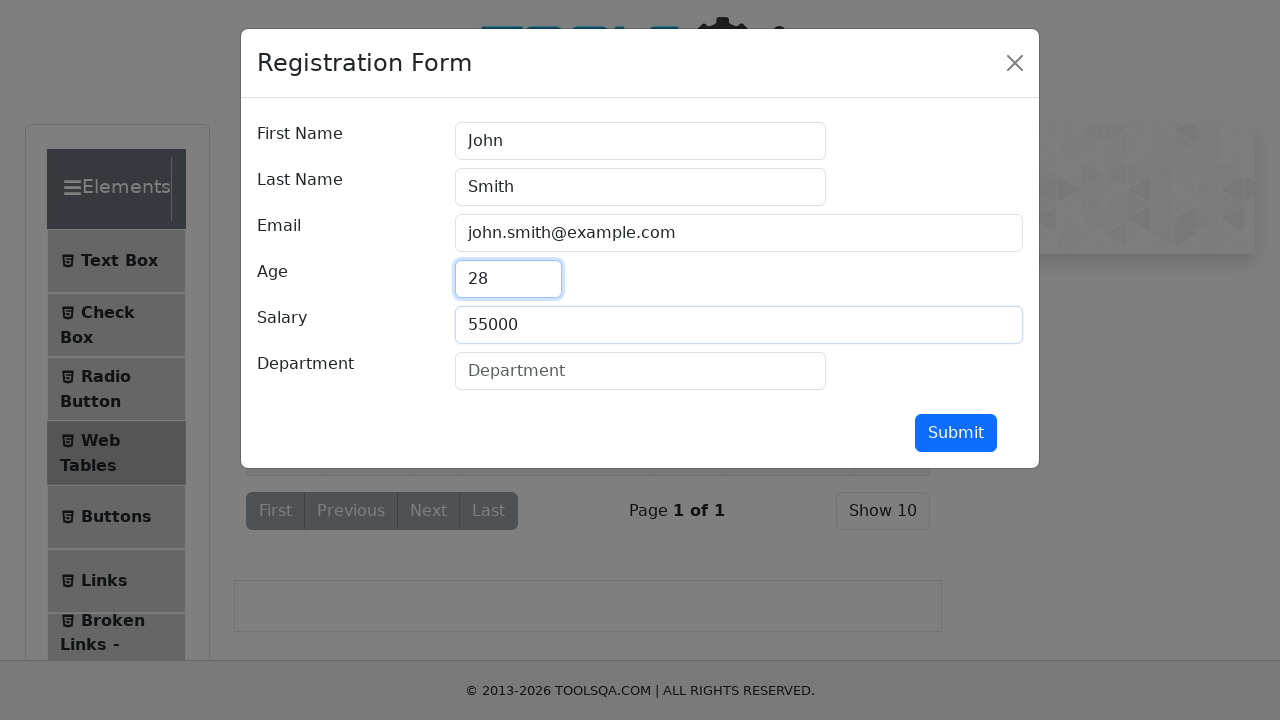

Filled Department field with 'Engineering' on #department
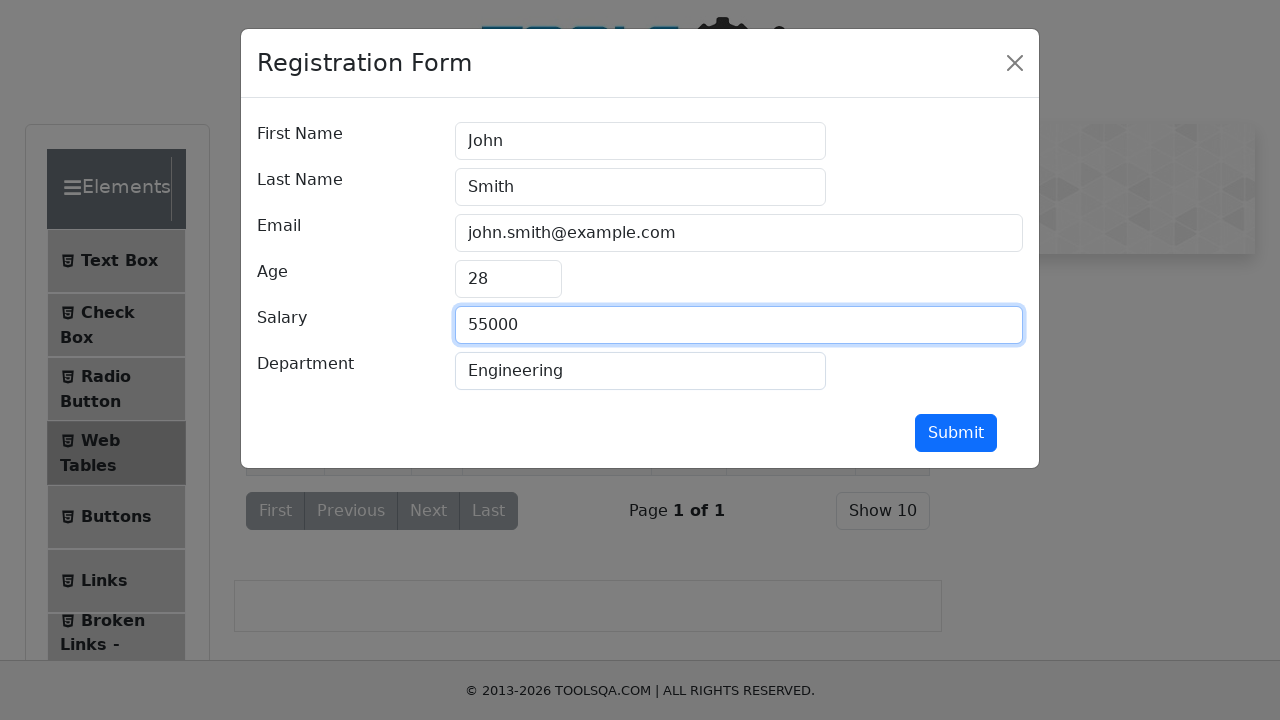

Clicked submit button to add new user record at (956, 433) on #submit
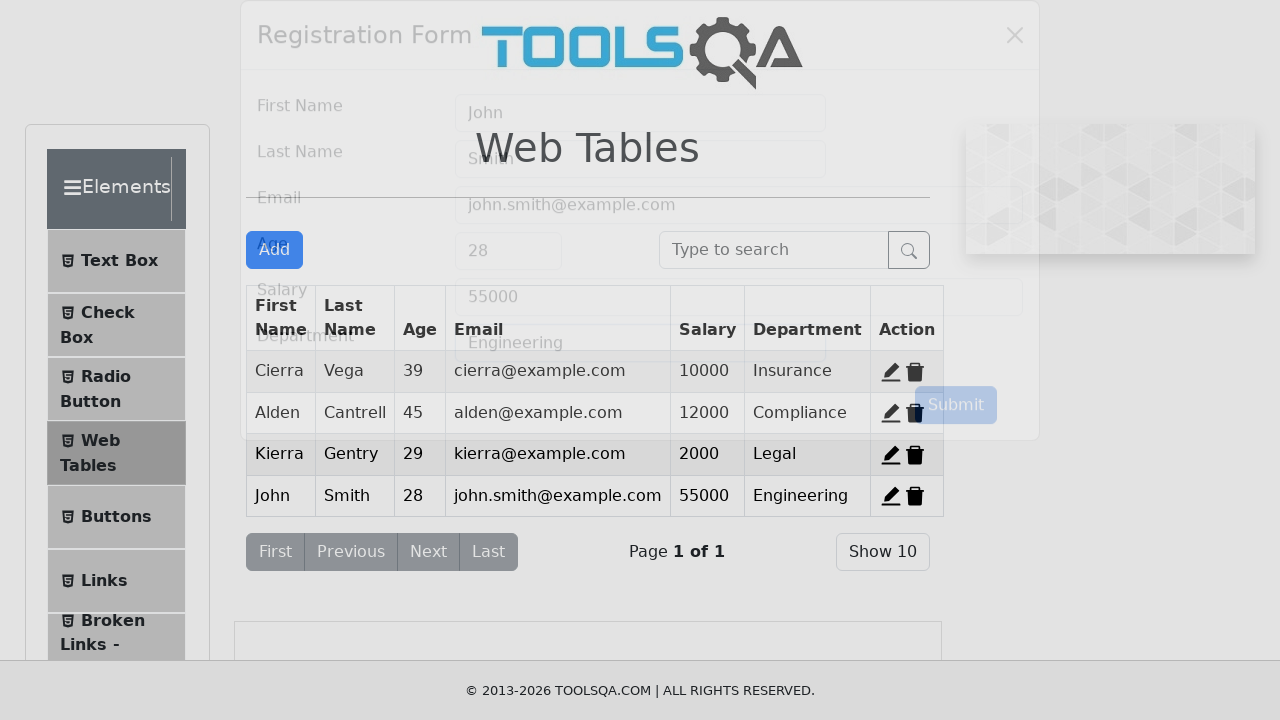

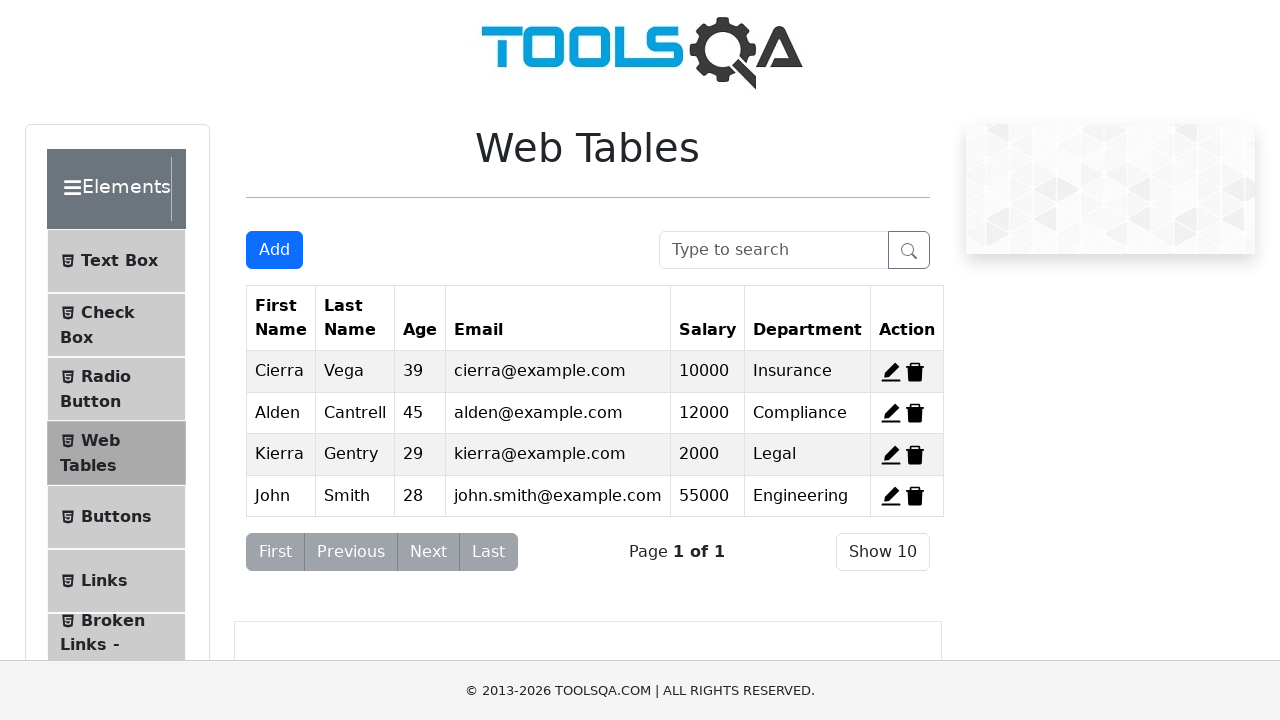